Tests a username generator website by filling out form fields, configuring options, and submitting to generate usernames

Starting URL: https://www.name-generator.org.uk/username/

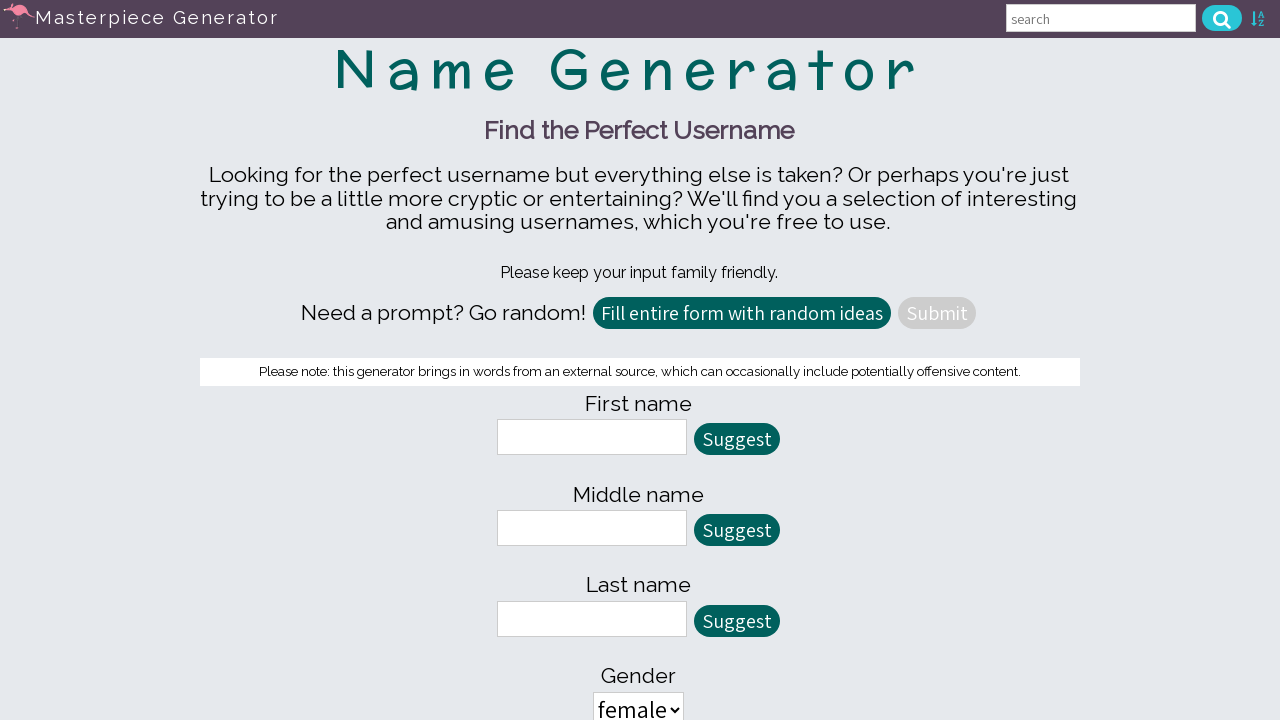

Clicked 'fill all' button to populate form fields at (742, 313) on #fill_all
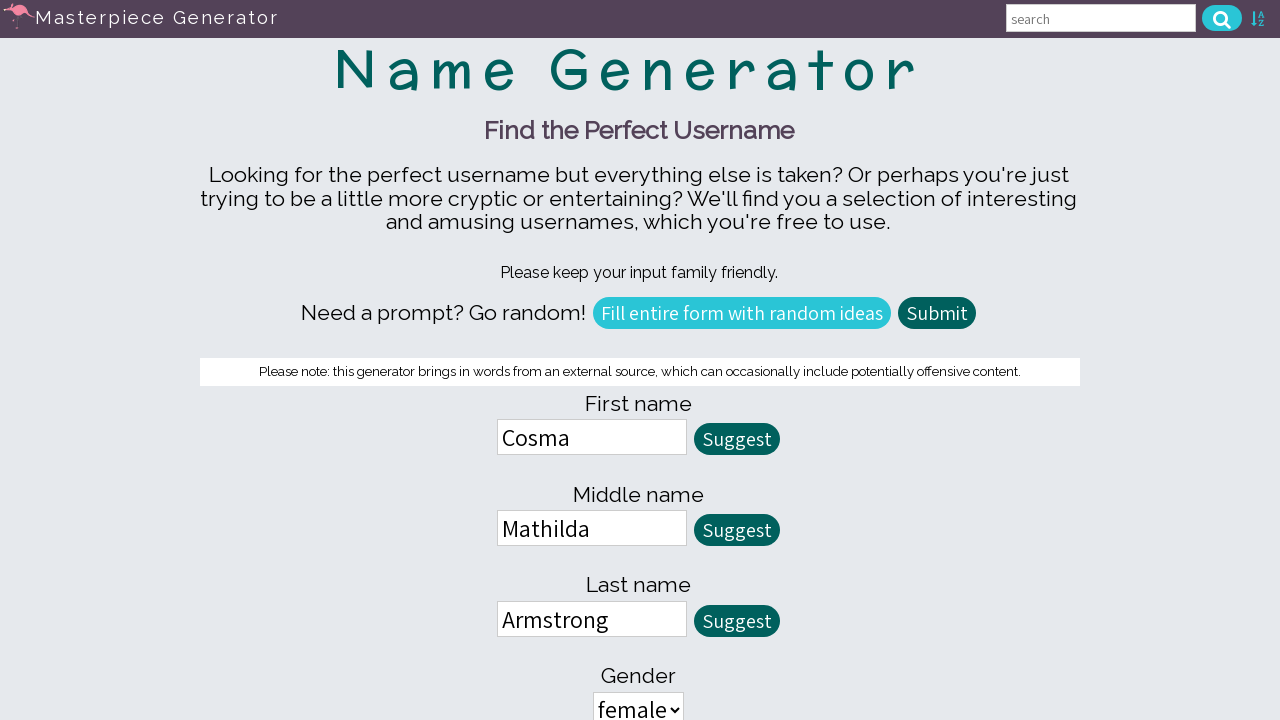

Form fields populated and username options enabled
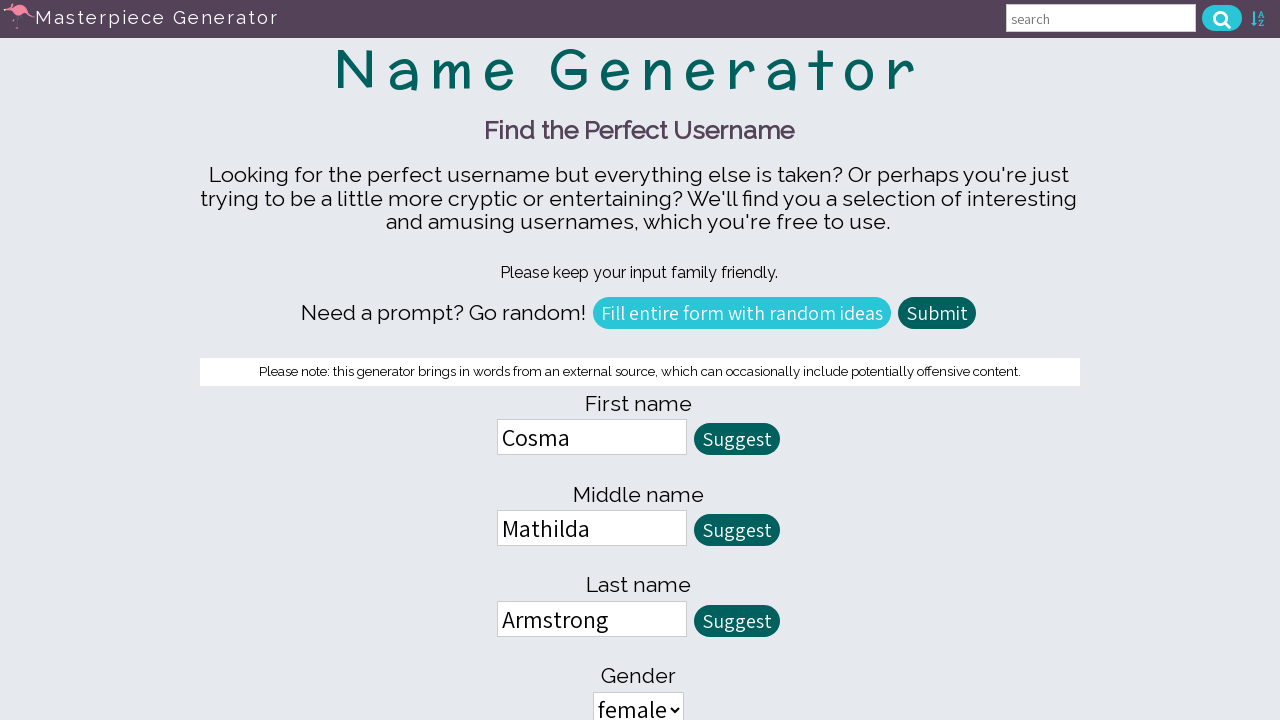

Checked 'allow underscores' option at (478, 361) on input[name='allow_underscores']
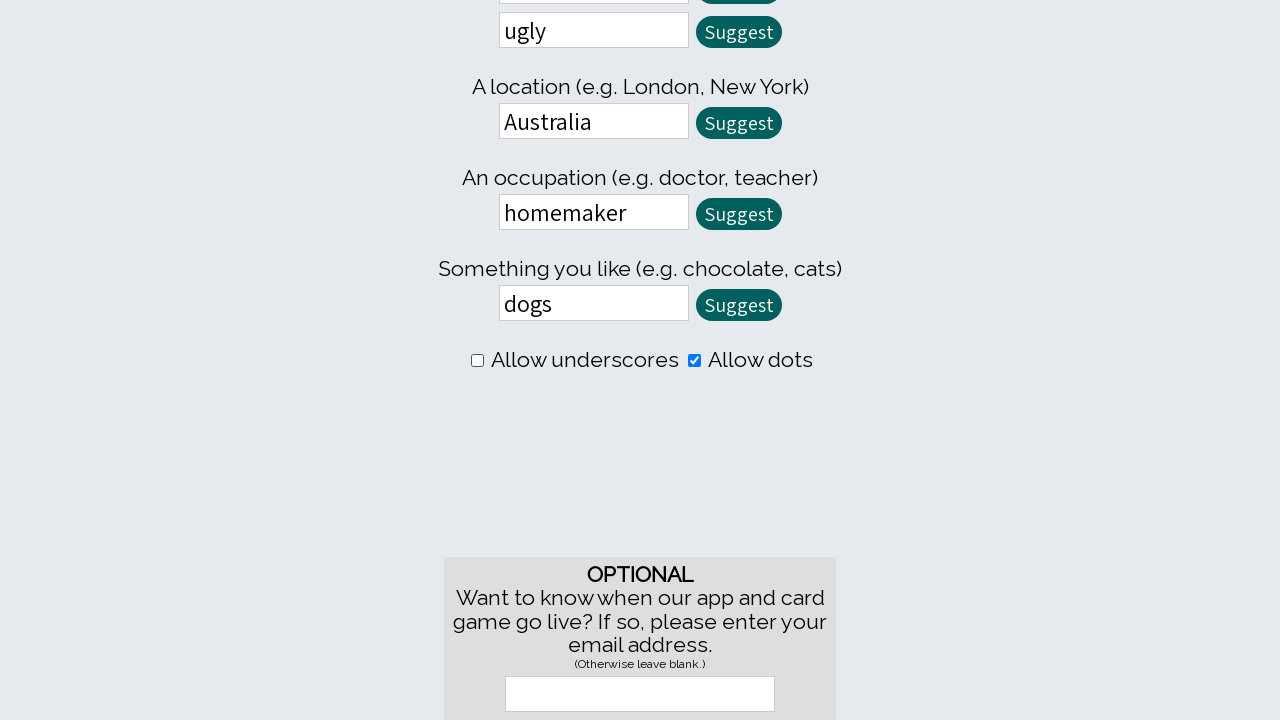

Checked 'allow dots' option at (694, 361) on input[name='allow_dots']
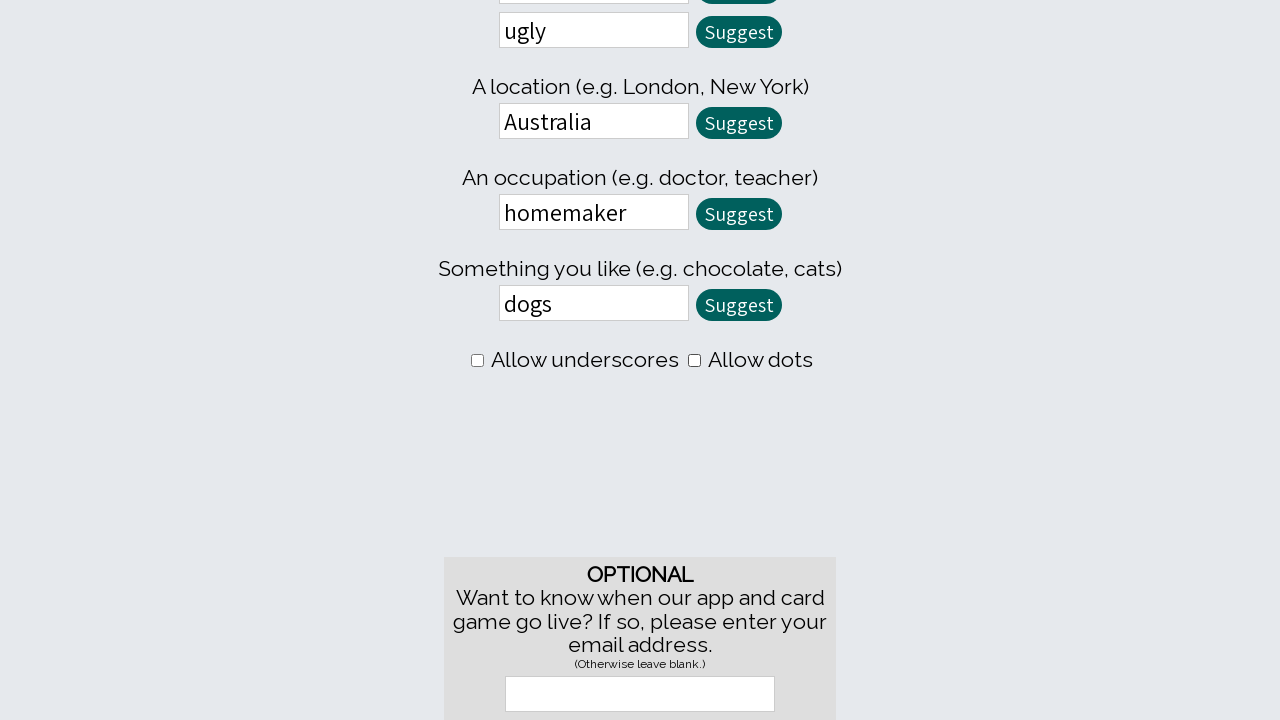

Clicked submit button to generate usernames at (937, 313) on #quick_submit
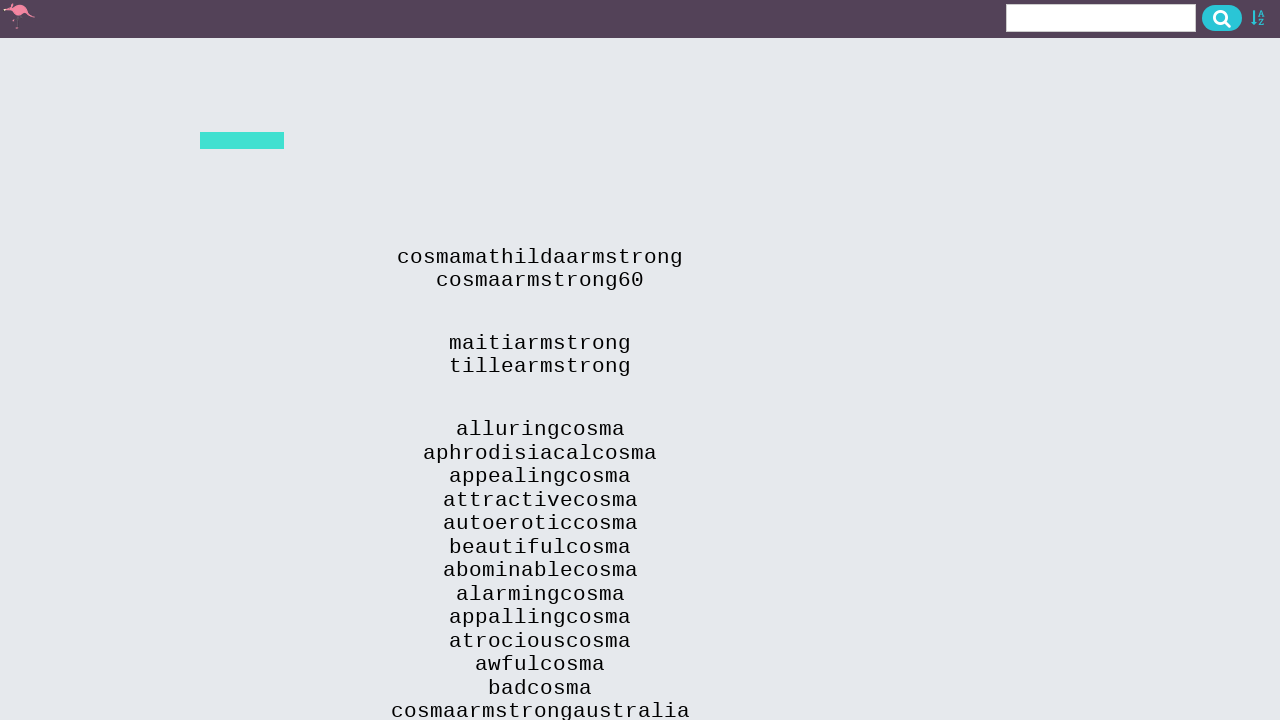

Main results container loaded
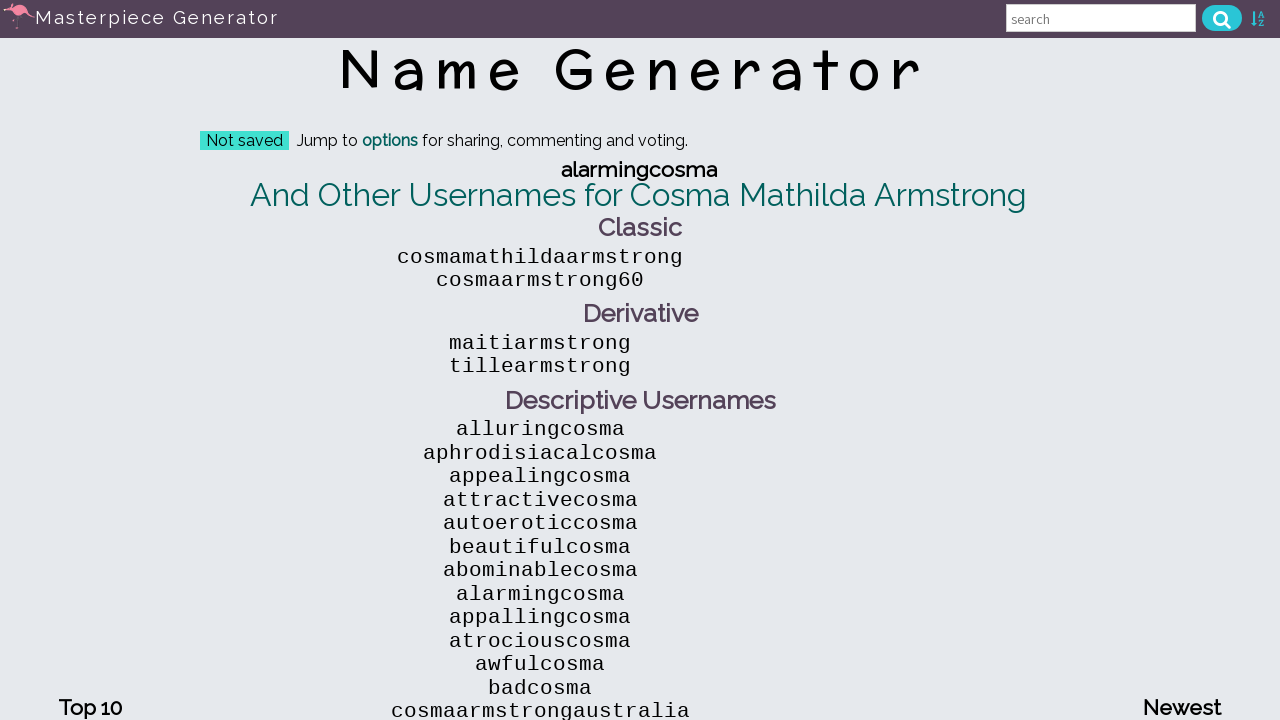

Generated usernames loaded on results page
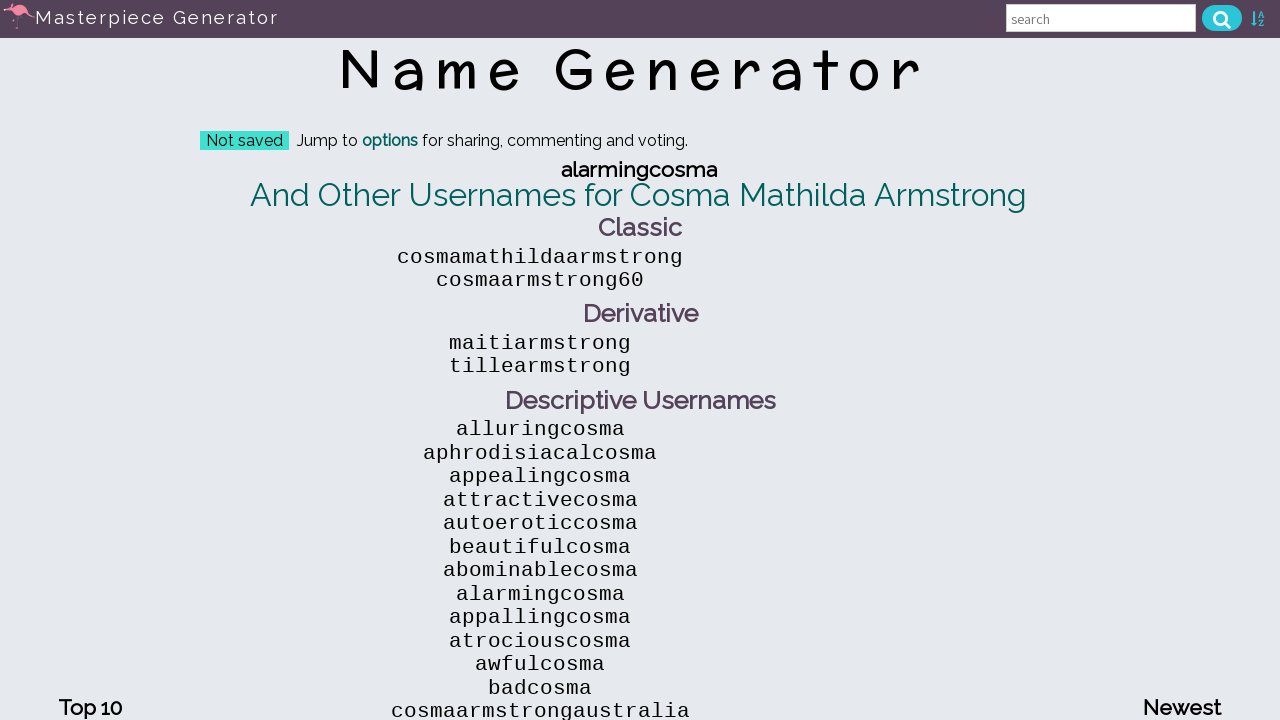

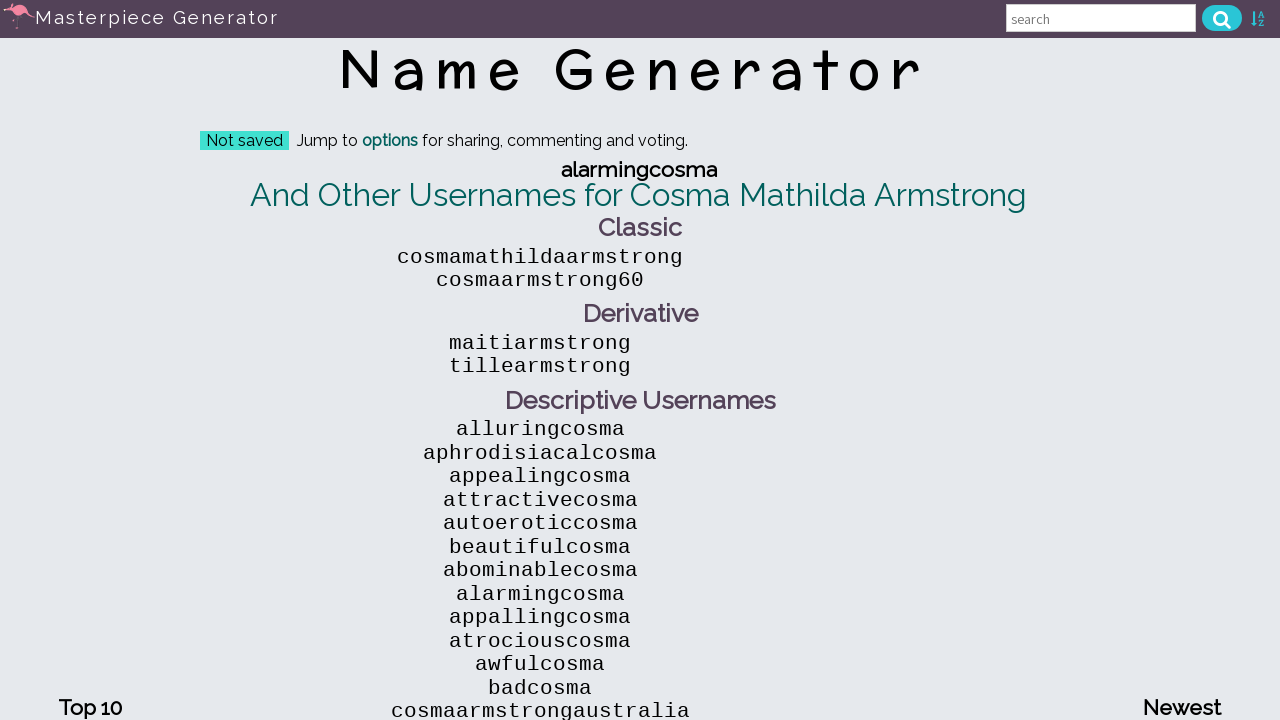